Tests successful user signup with valid credentials

Starting URL: https://selenium-blog.herokuapp.com/signup

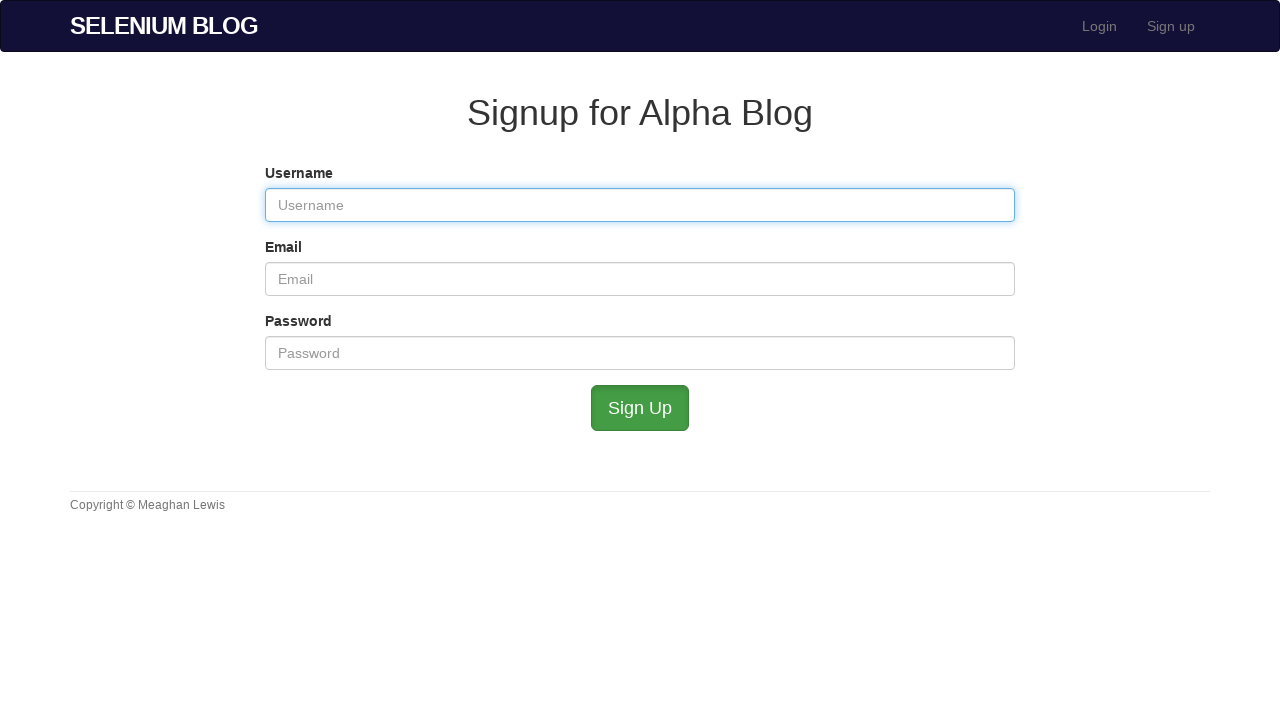

Filled username field with 'TestUser2024' on #user_username
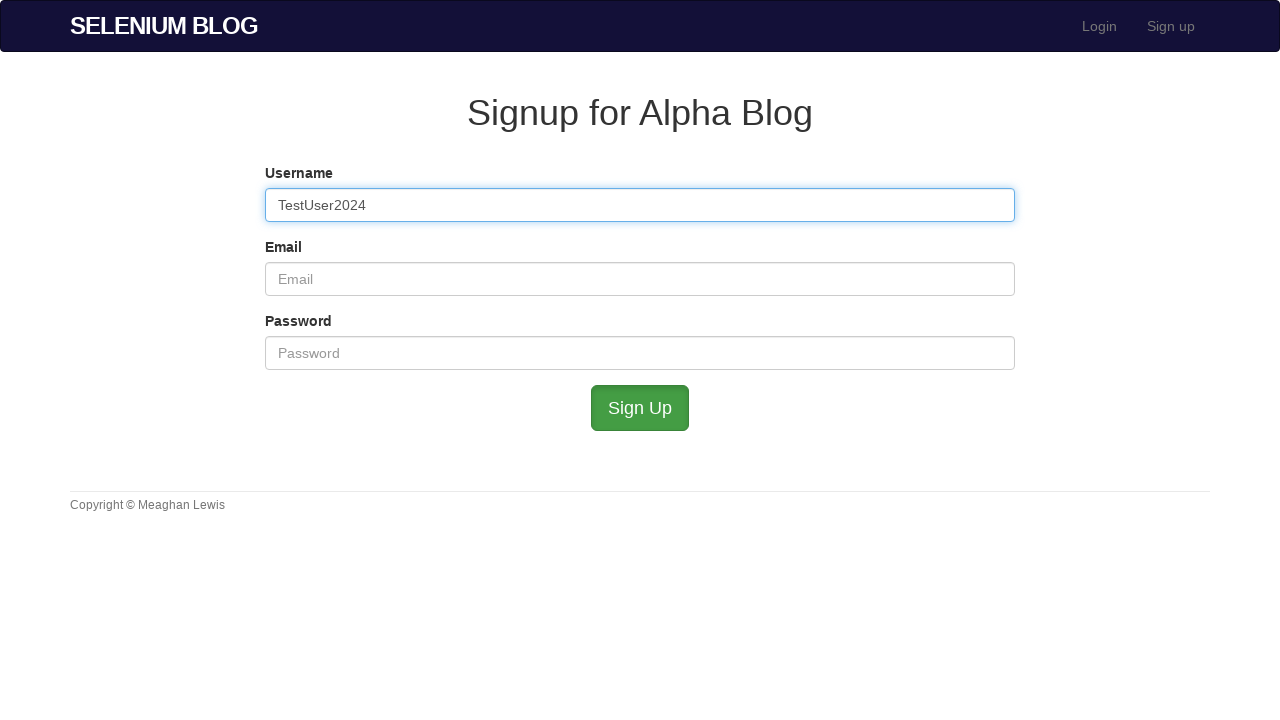

Cleared email field on #user_email
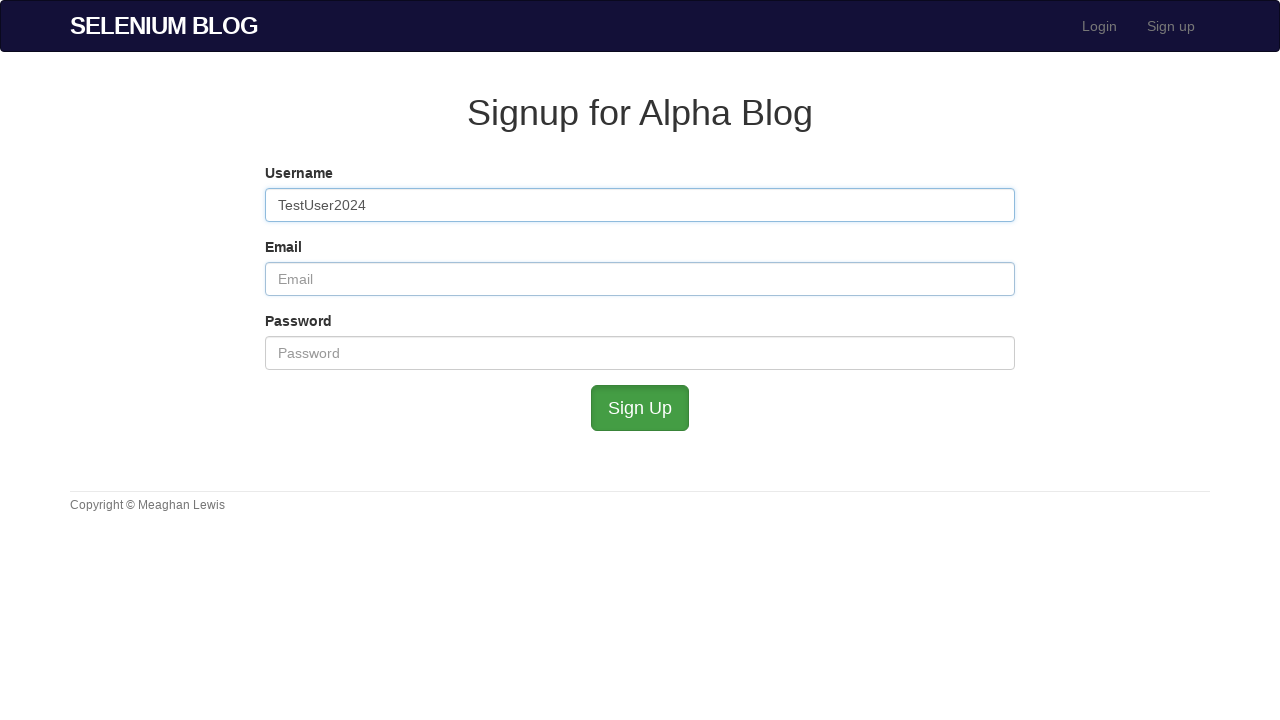

Filled email field with 'testuser2024@mailinator.com' on #user_email
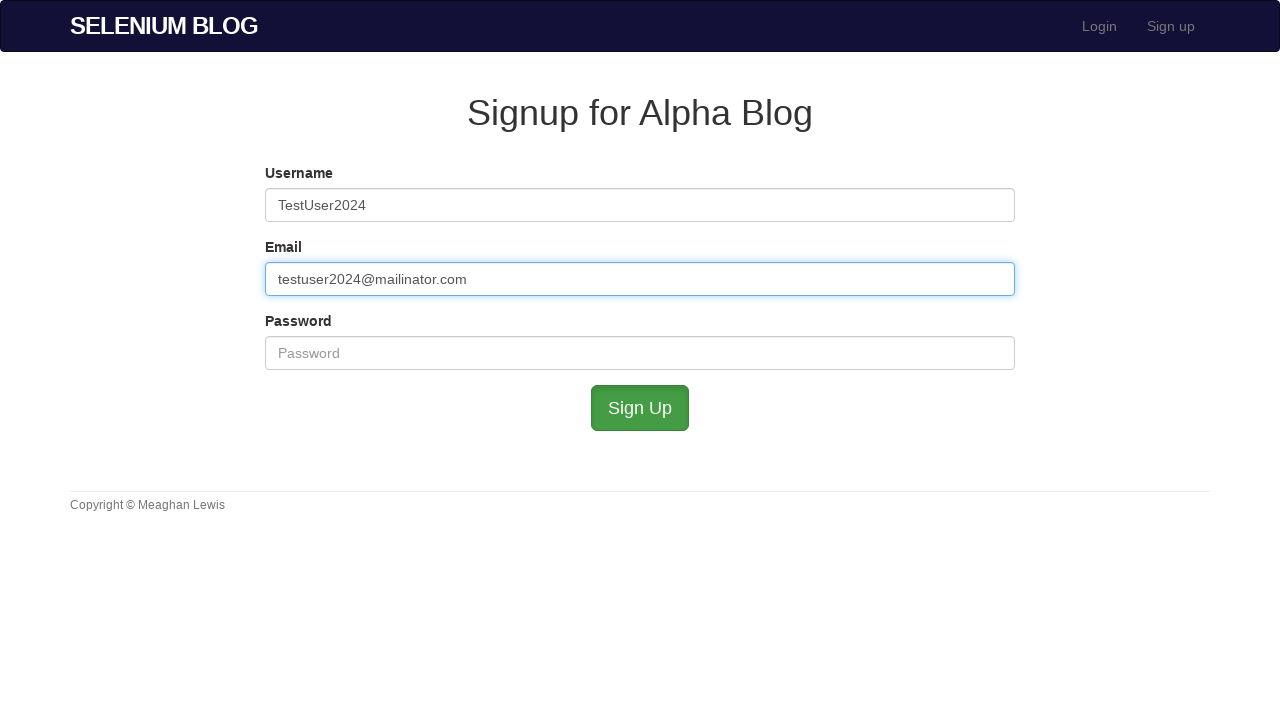

Filled password field with 'password123' on #user_password
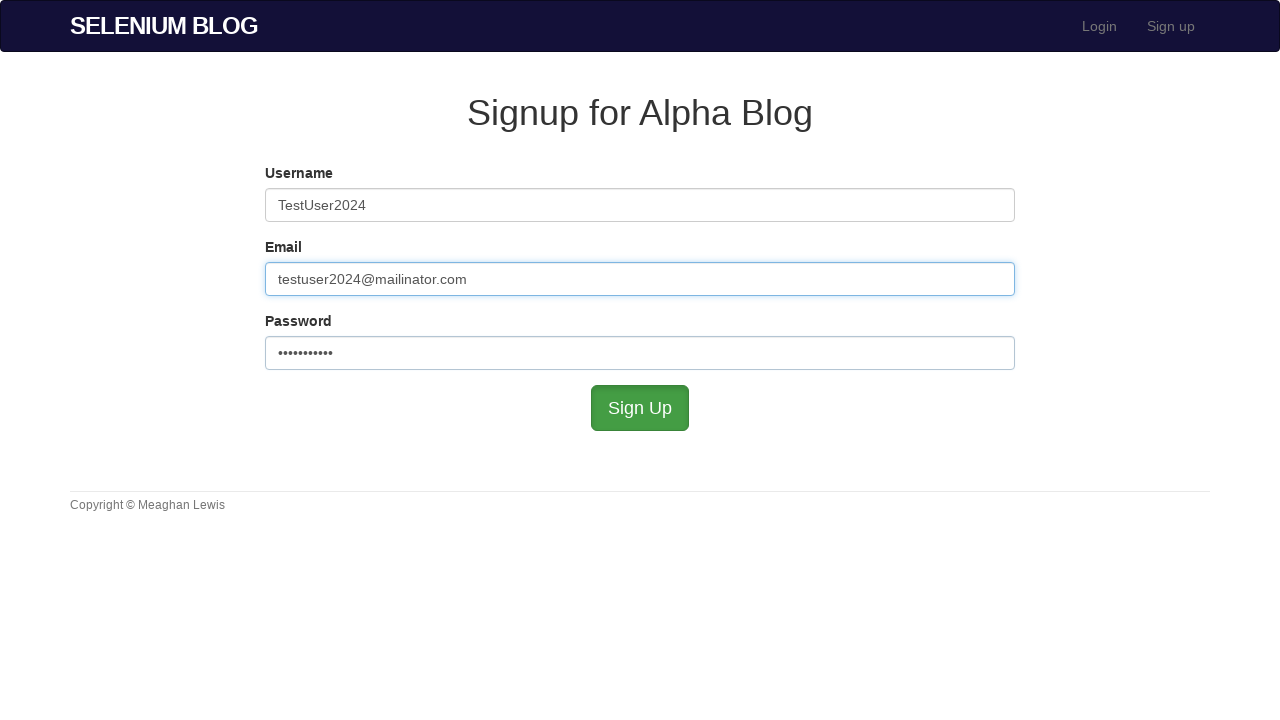

Clicked submit button to complete signup at (640, 408) on #submit
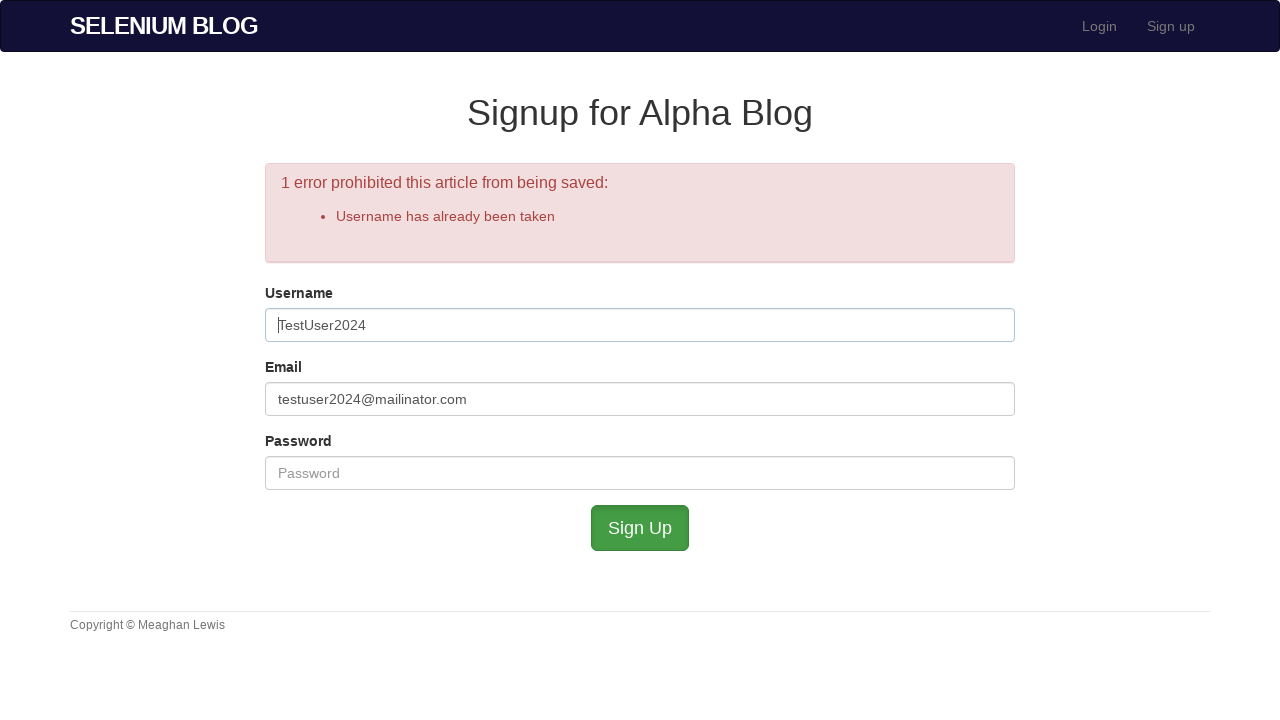

Successfully redirected to users page after signup
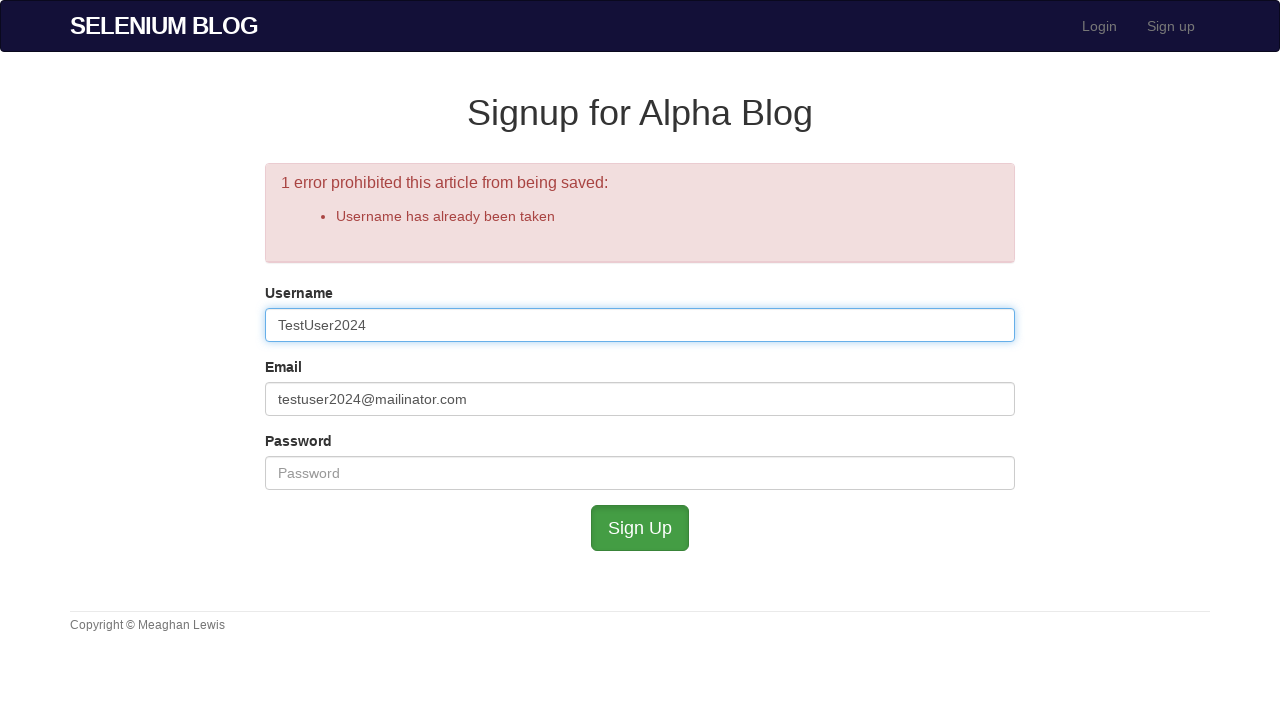

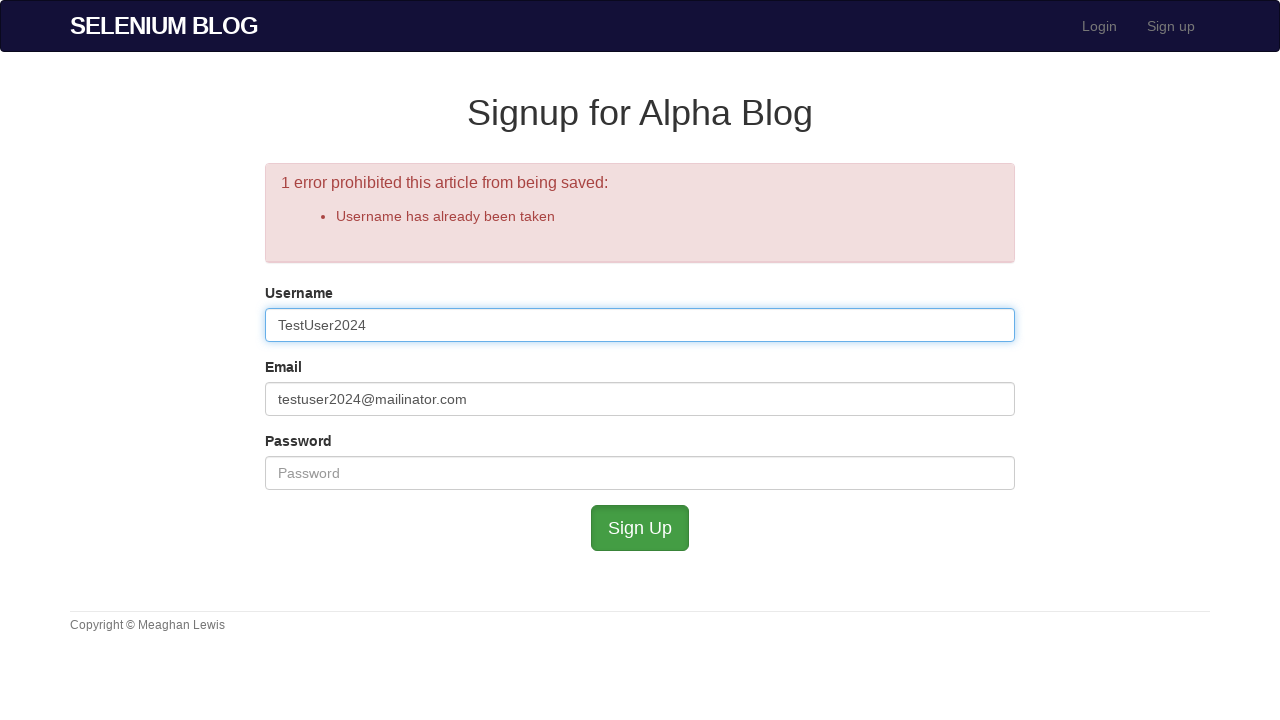